Tests dropdown selection functionality by selecting options using different methods (visible text, index, and value)

Starting URL: https://omayo.blogspot.com/

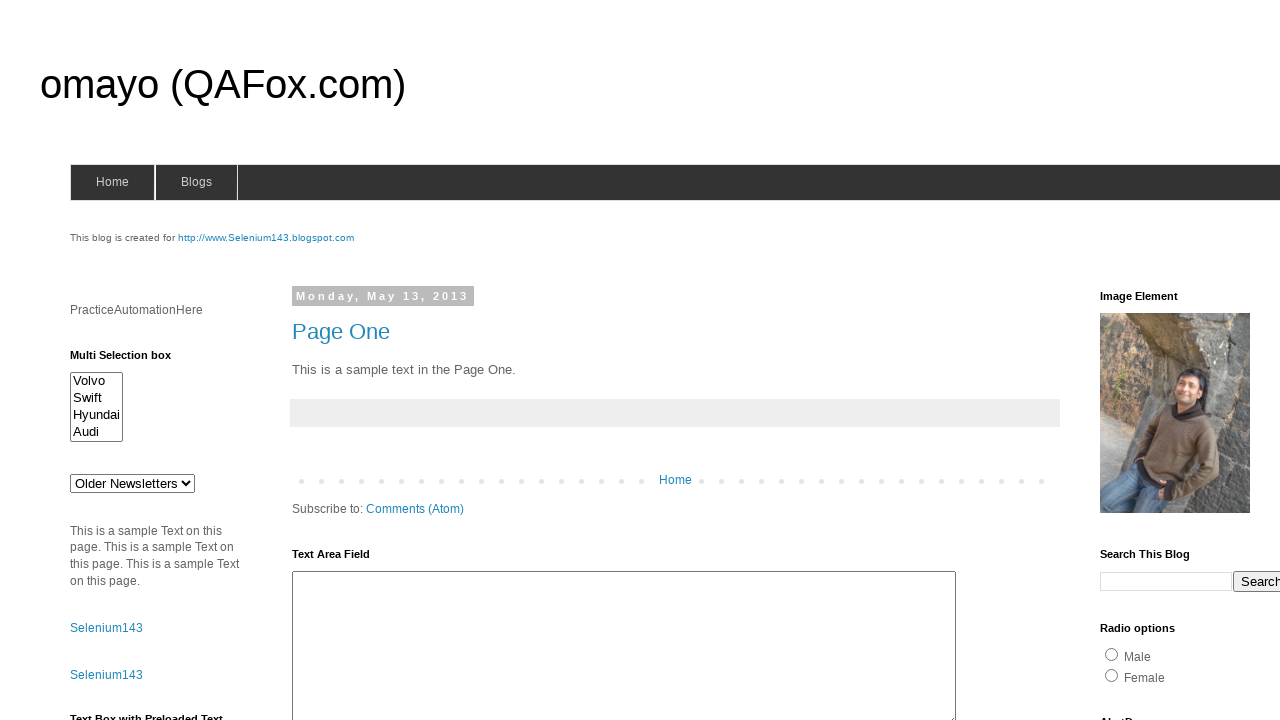

Located dropdown element with id 'drop1'
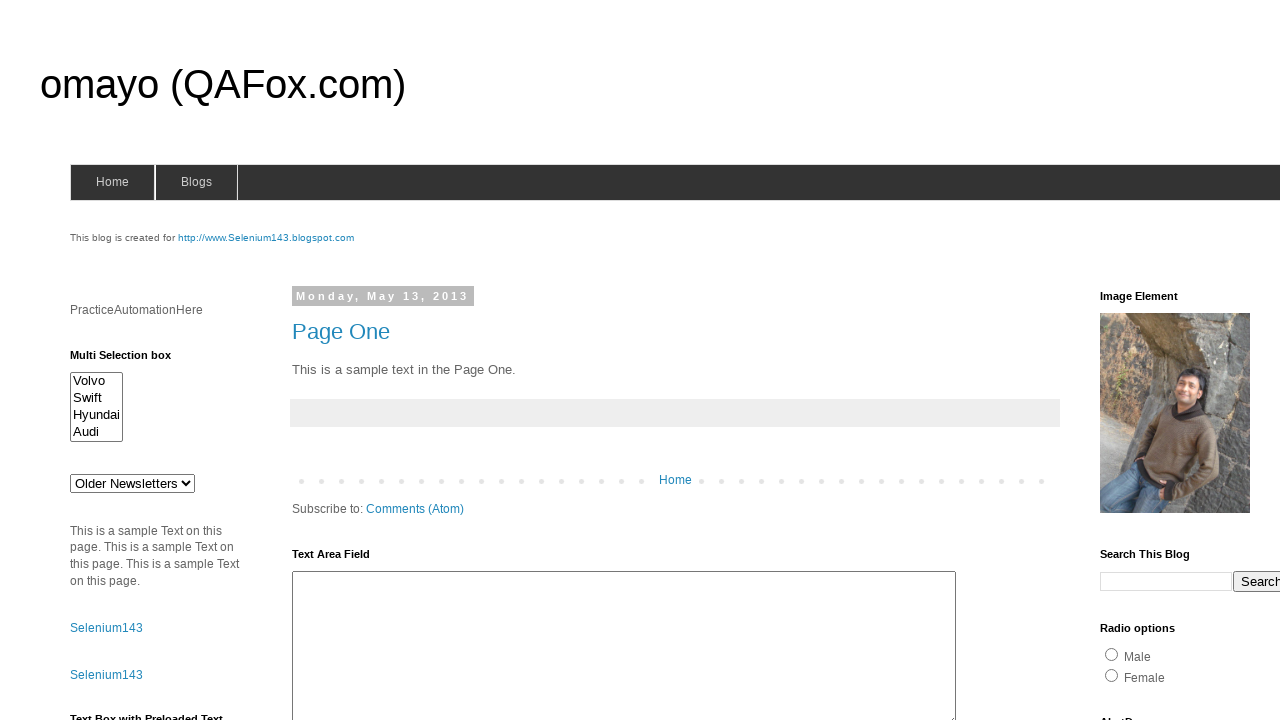

Selected dropdown option by visible text 'doc 3' on #drop1
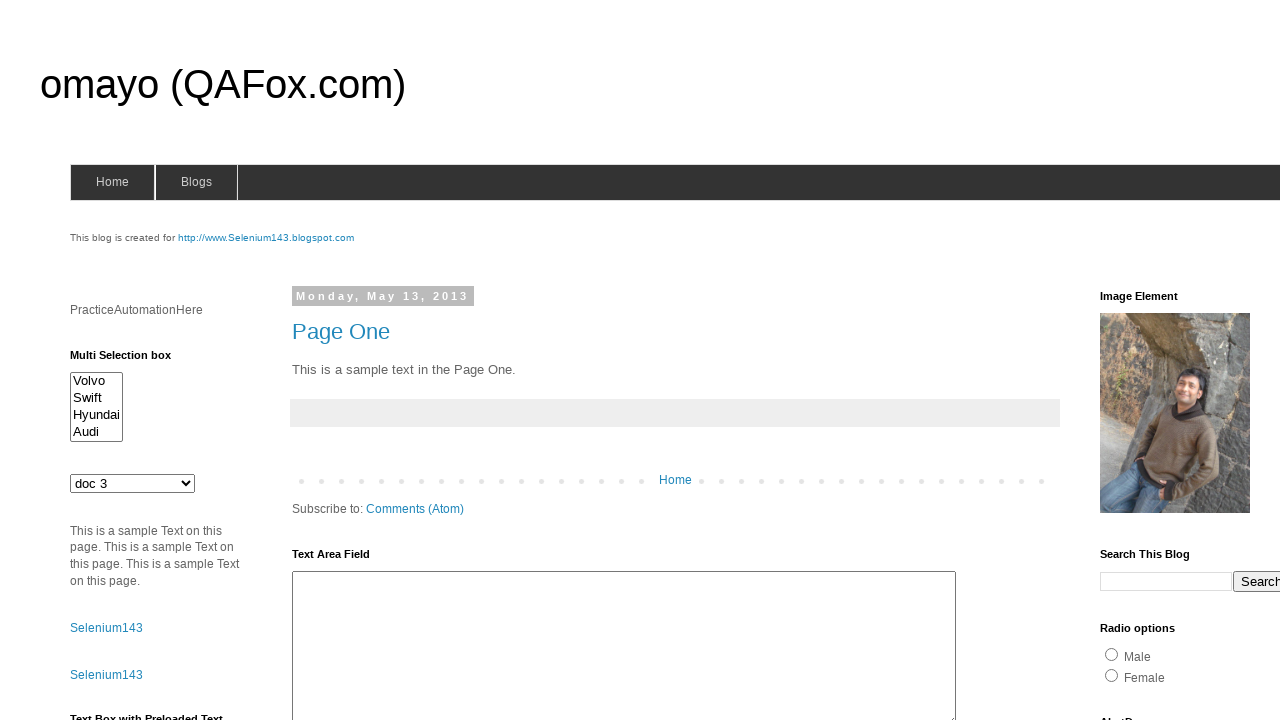

Waited 3 seconds between selections
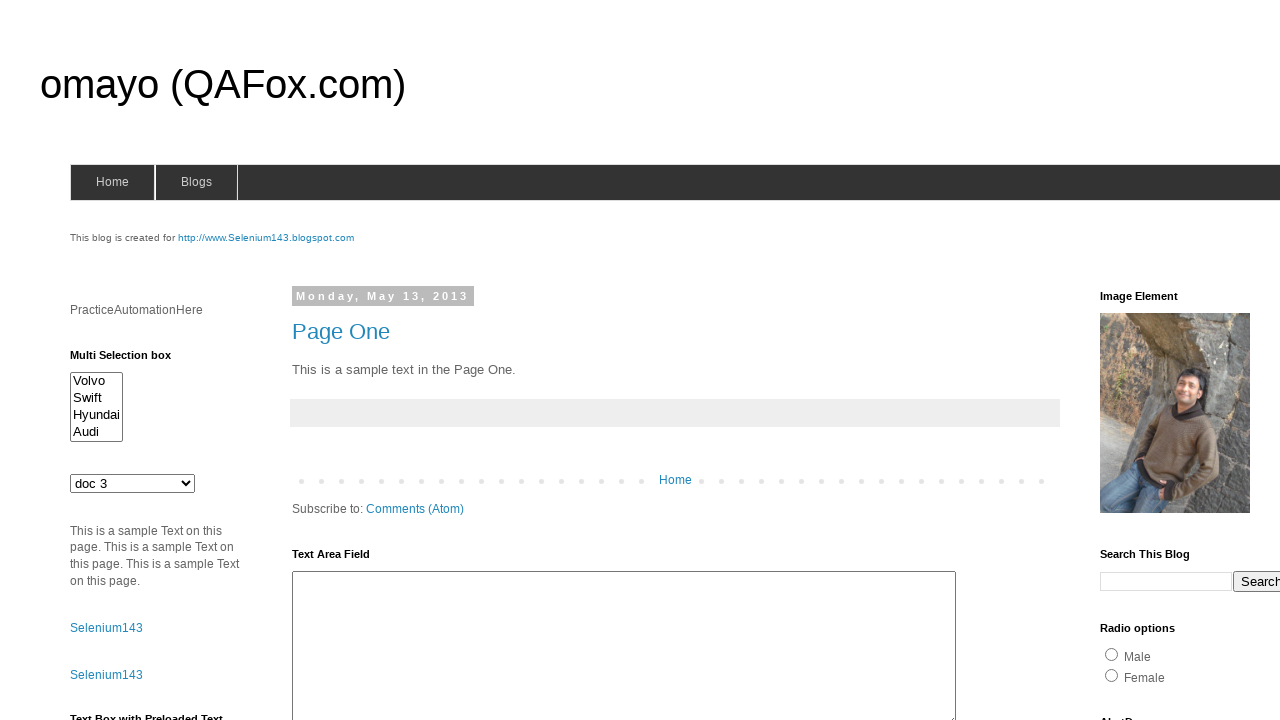

Selected dropdown option by index 2 on #drop1
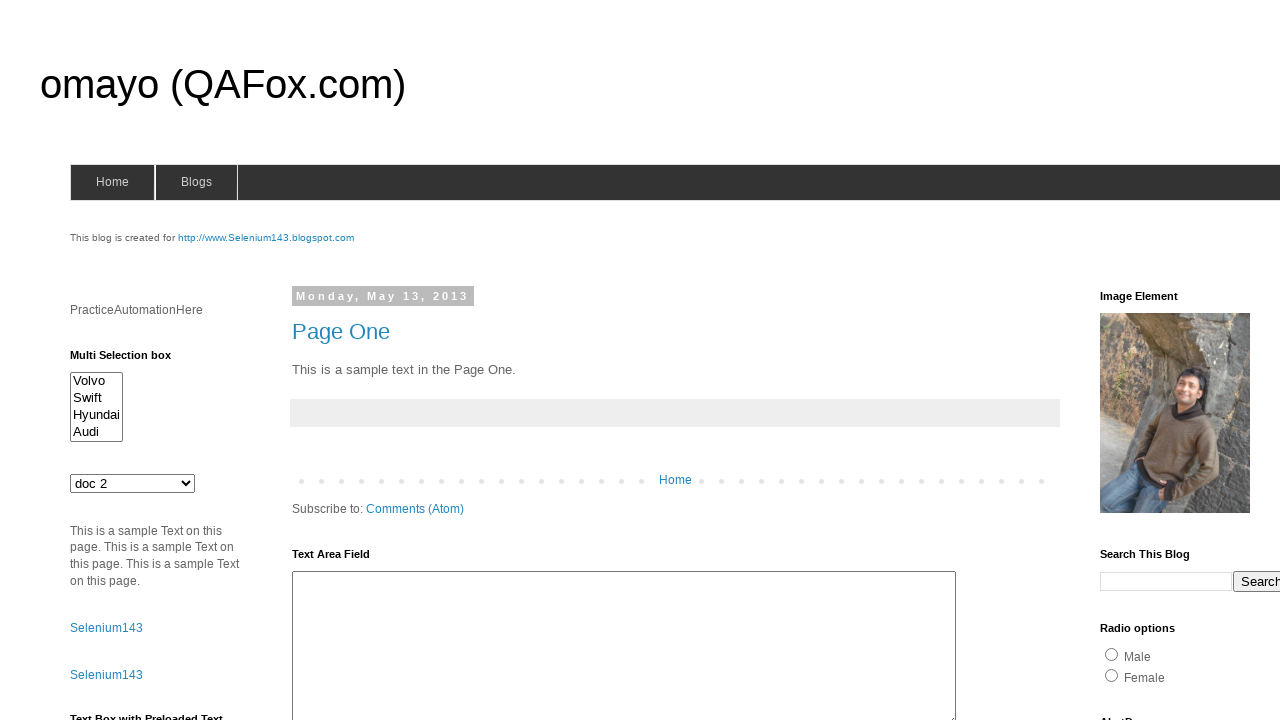

Waited 3 seconds between selections
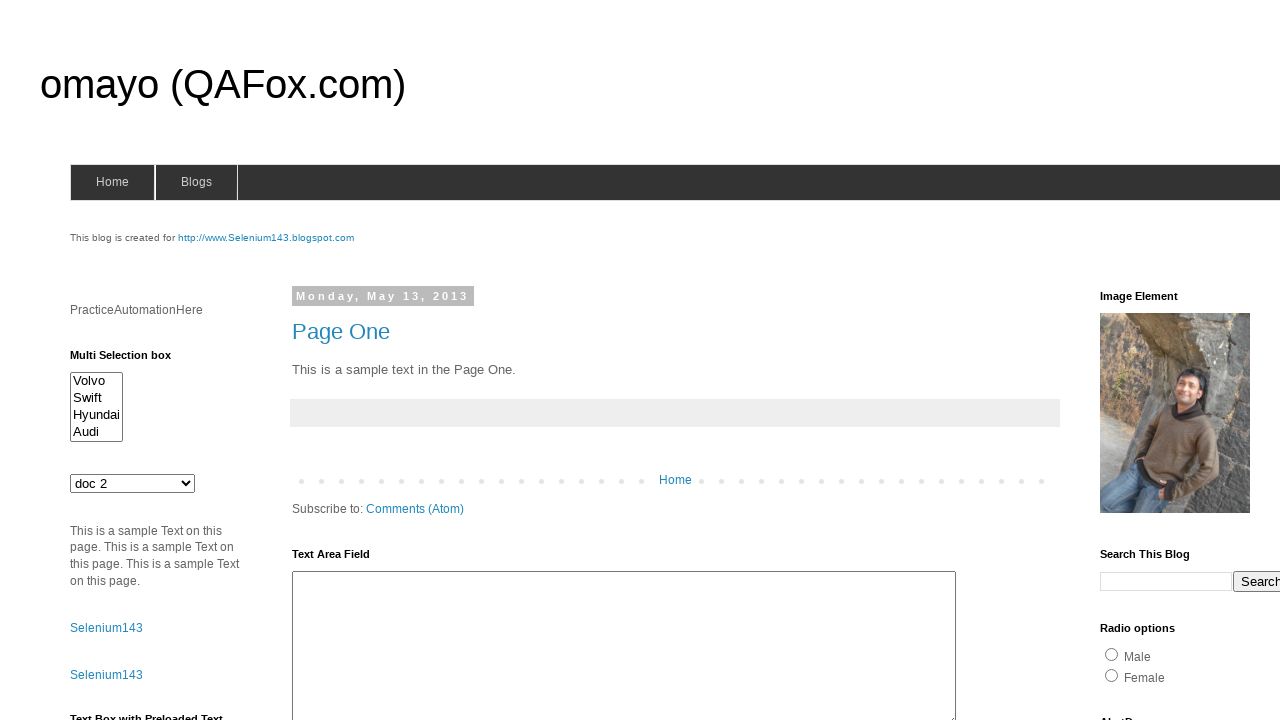

Selected dropdown option by value 'mno' on #drop1
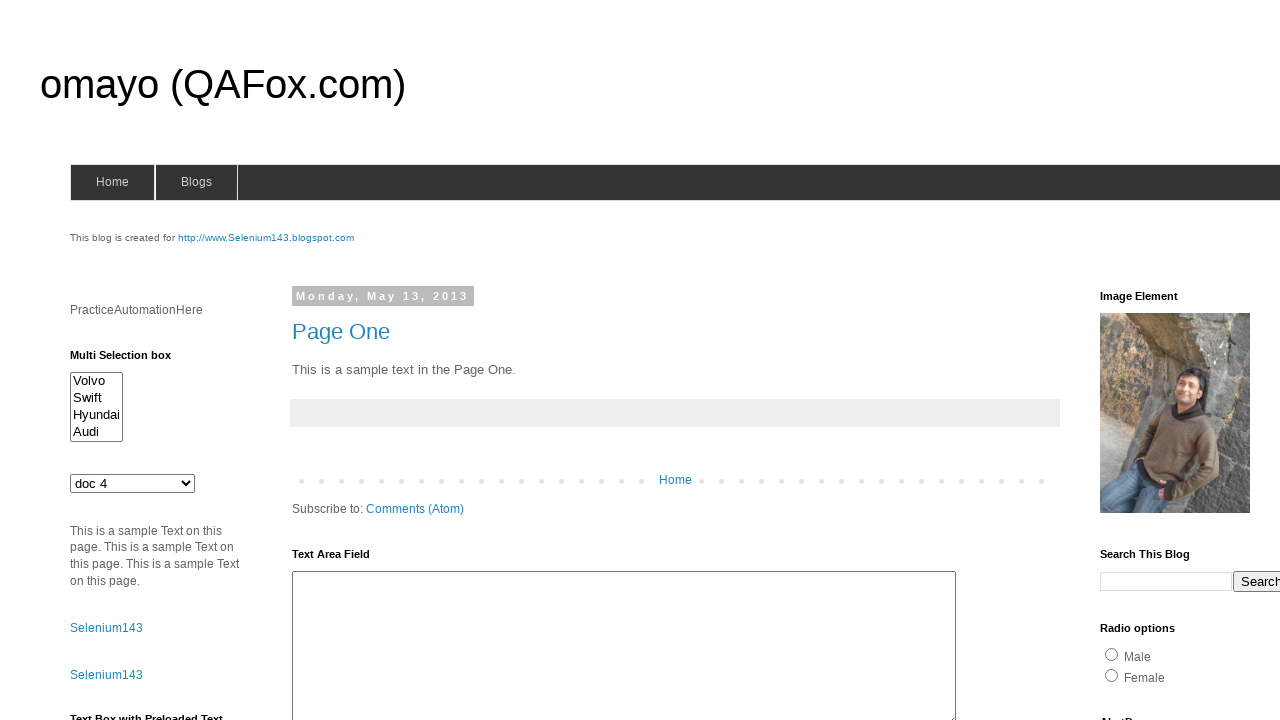

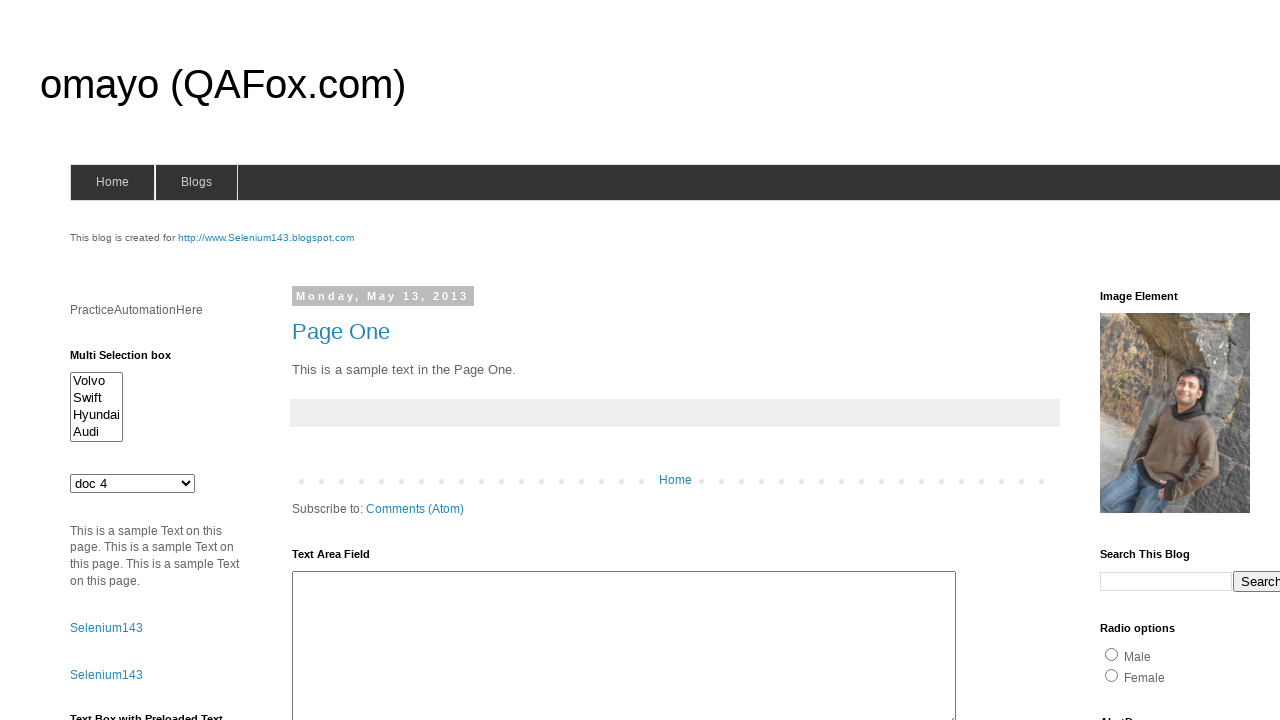